Tests successful user registration by filling the form with valid data including a unique email address and verifying the account is created.

Starting URL: http://217.74.37.176/?route=account/register&language=ru-ru

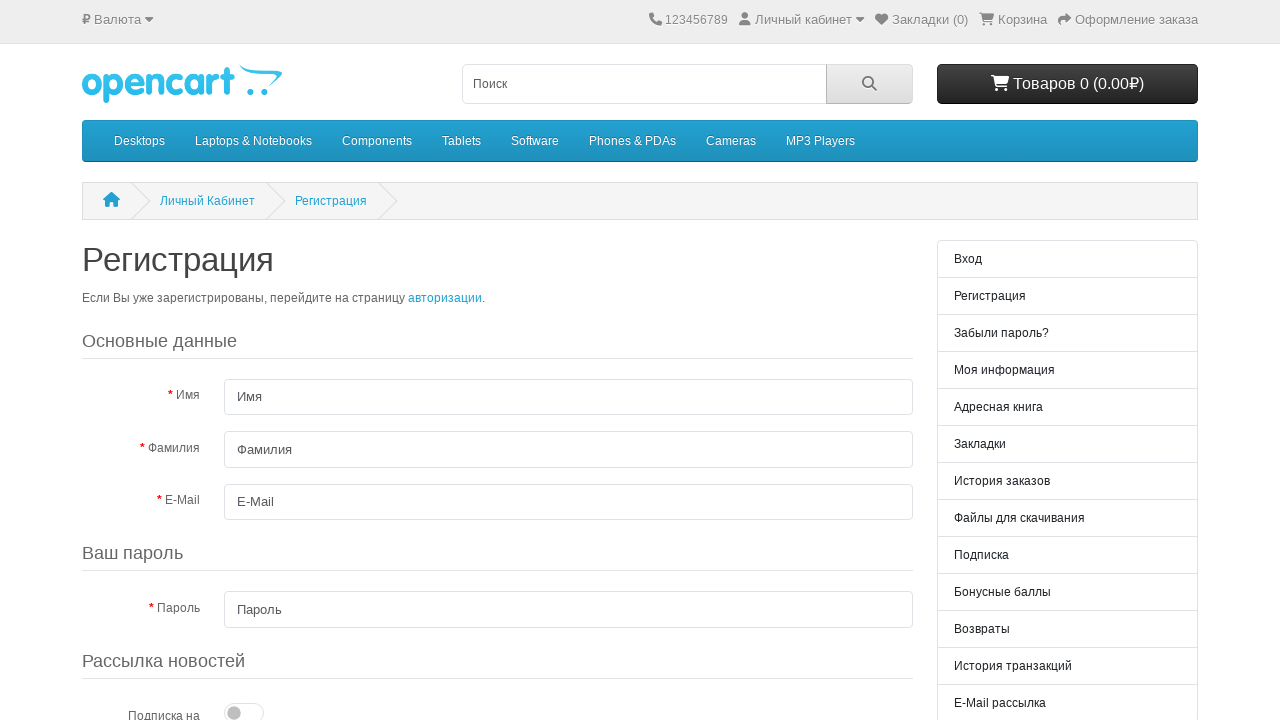

Waited for page to load (domcontentloaded)
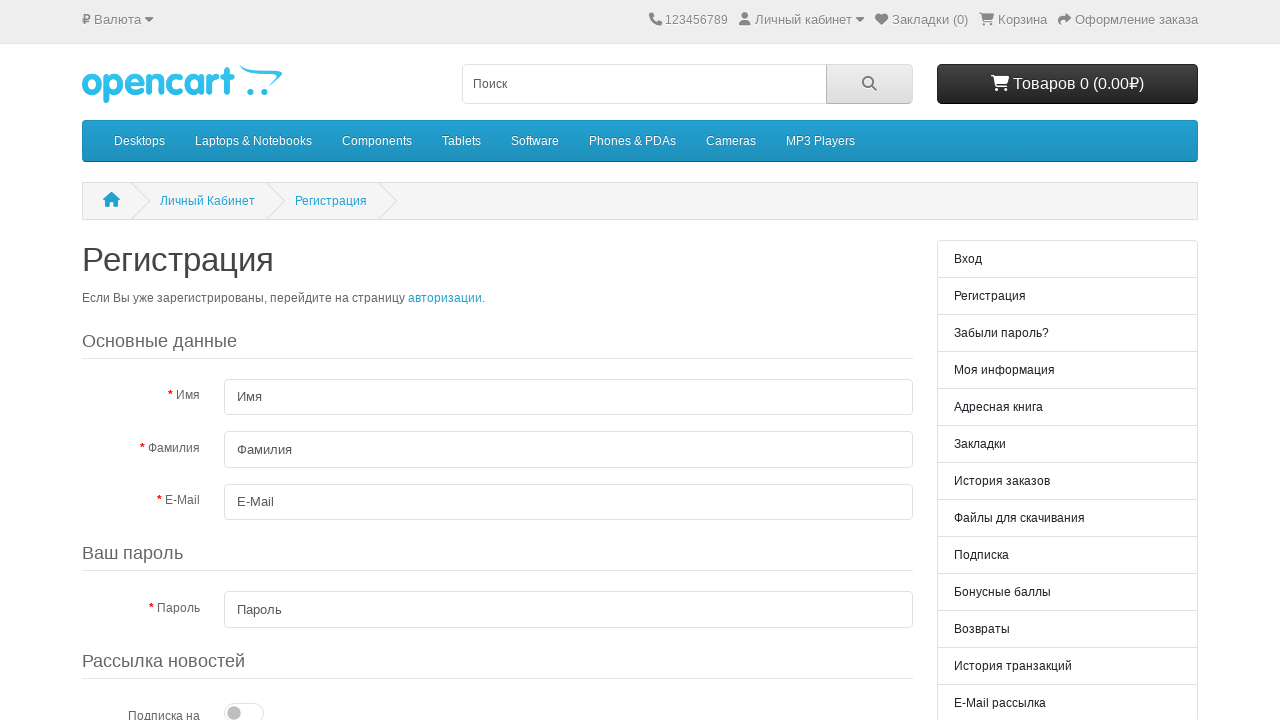

Generated unique email address: test1772508527627@mail.ru
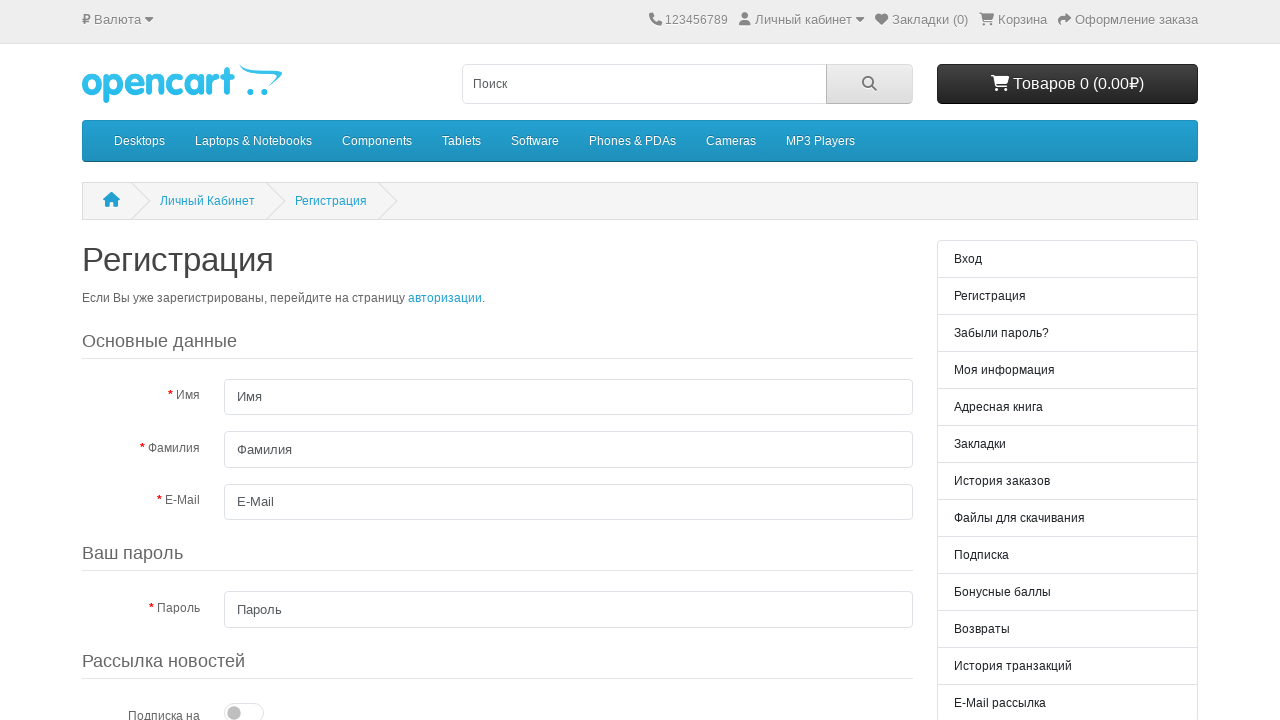

Filled first name field with 'Иван' on #input-firstname
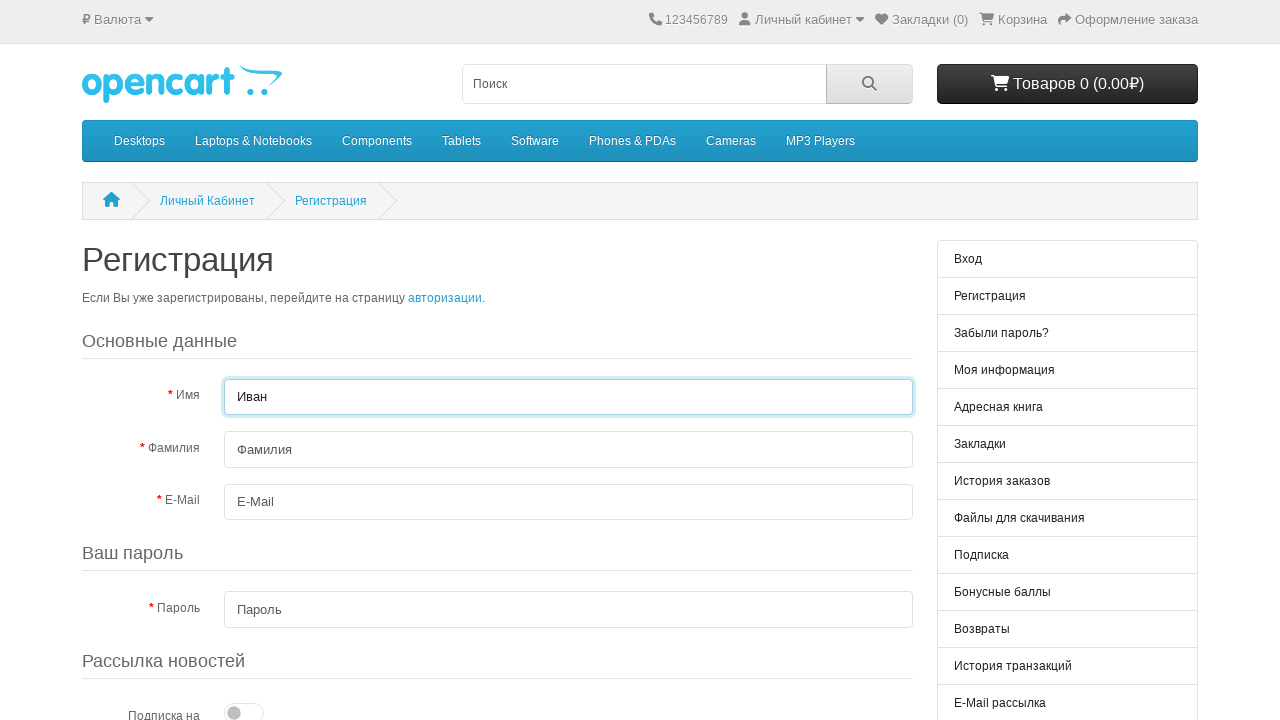

Filled last name field with 'Иванов' on #input-lastname
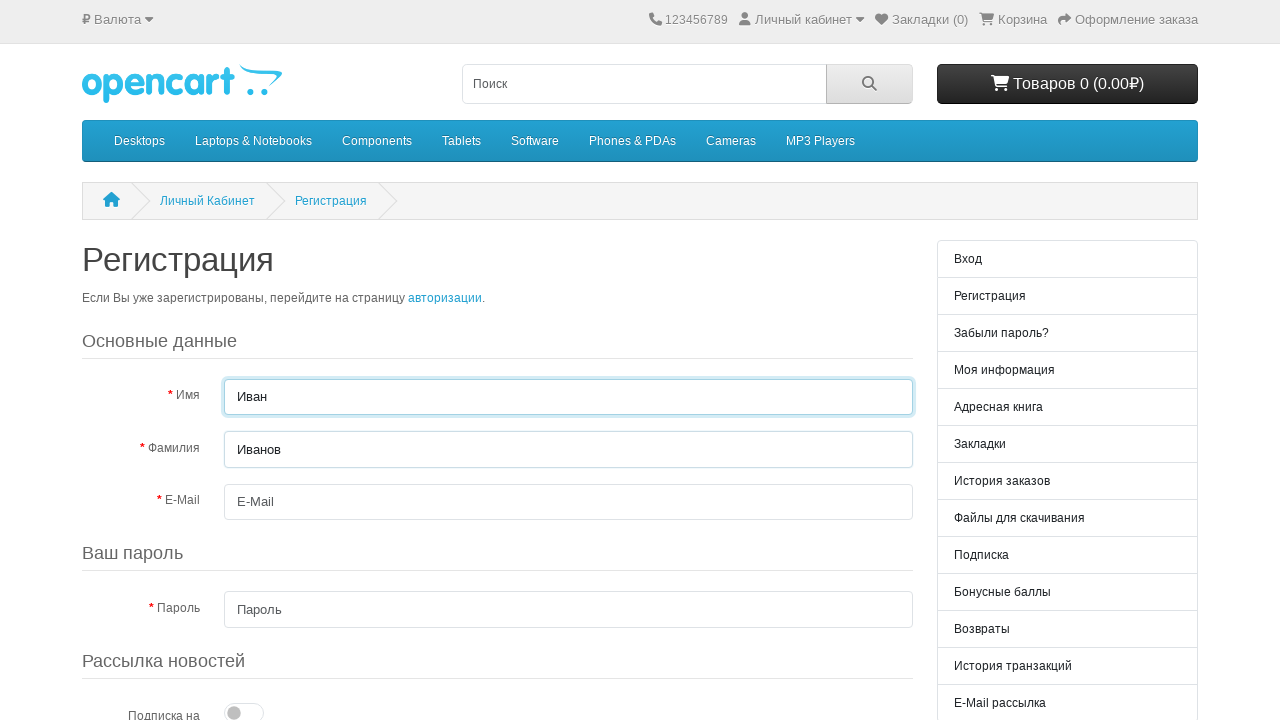

Filled email field with generated unique email on #input-email
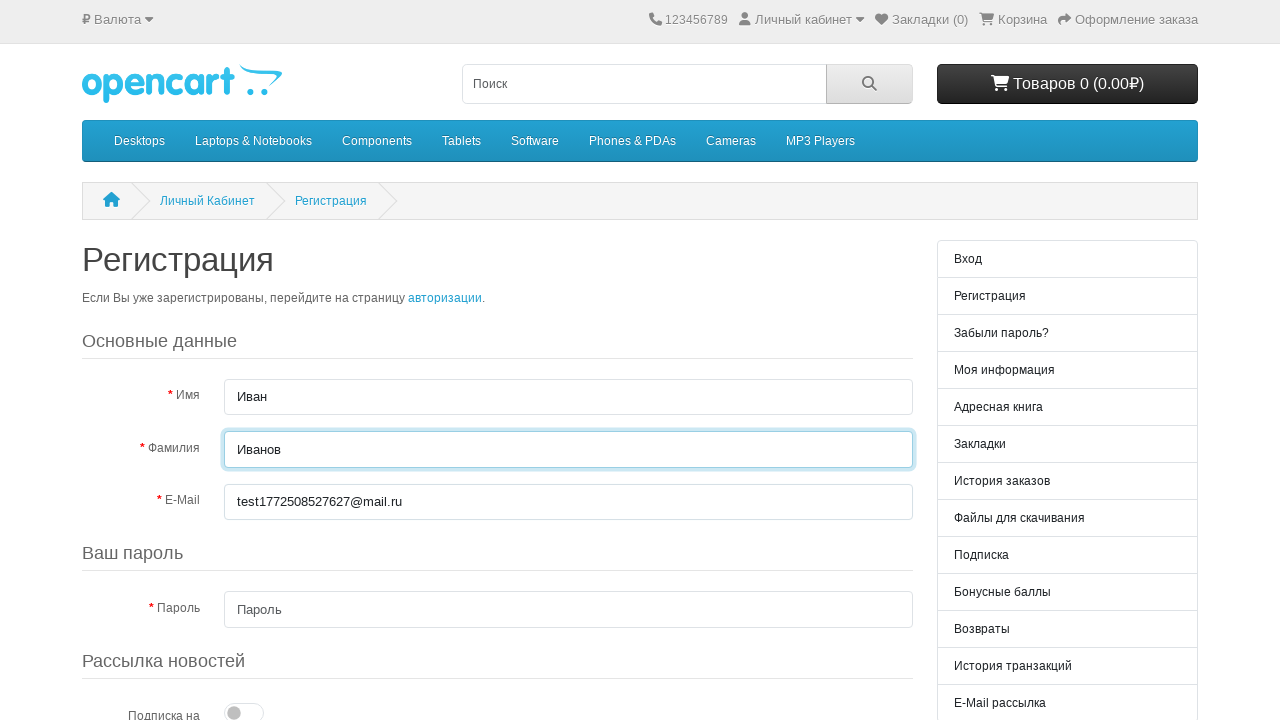

Filled password field with secure password on #input-password
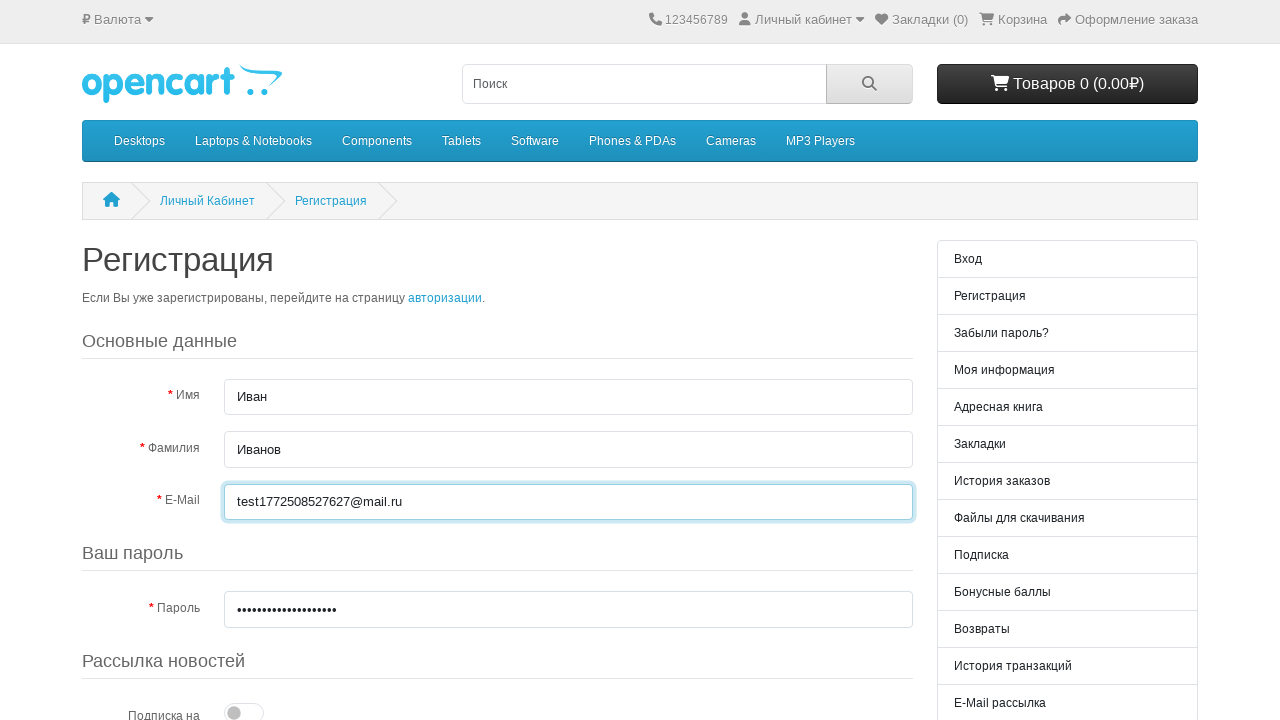

Scrolled agree checkbox into view
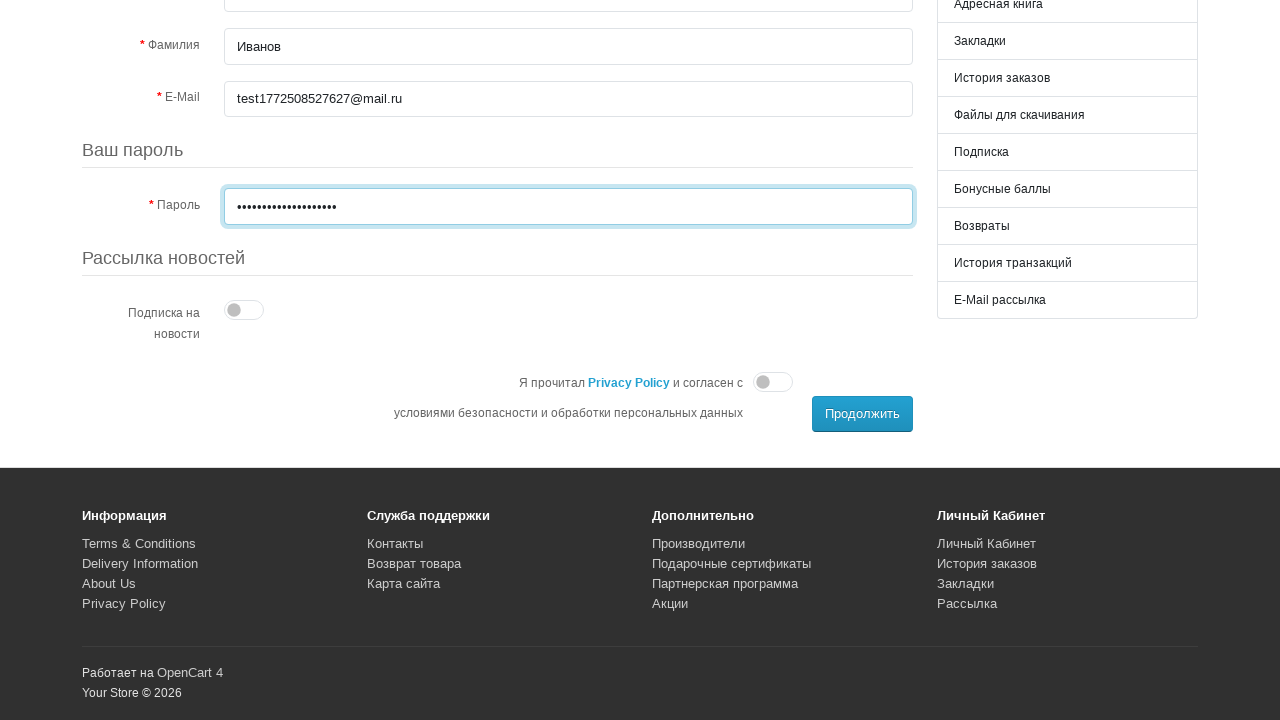

Clicked agree checkbox to check it at (773, 382) on input[name='agree']
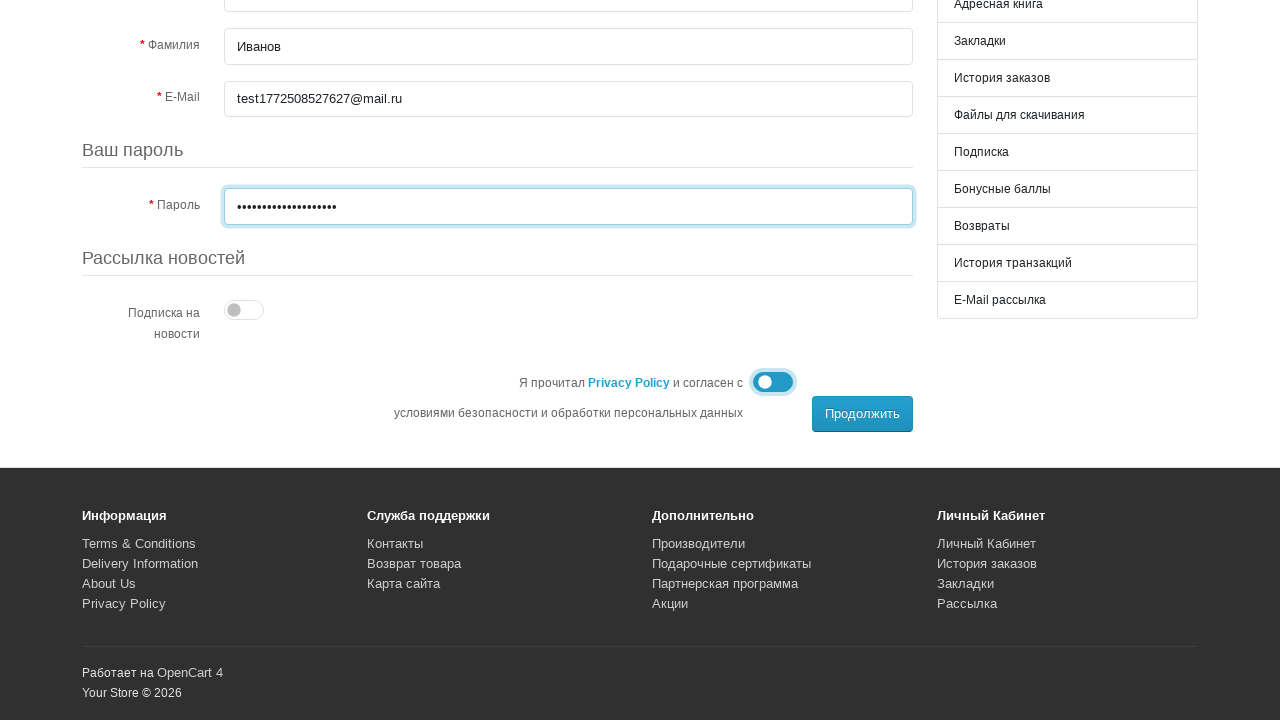

Scrolled continue button into view
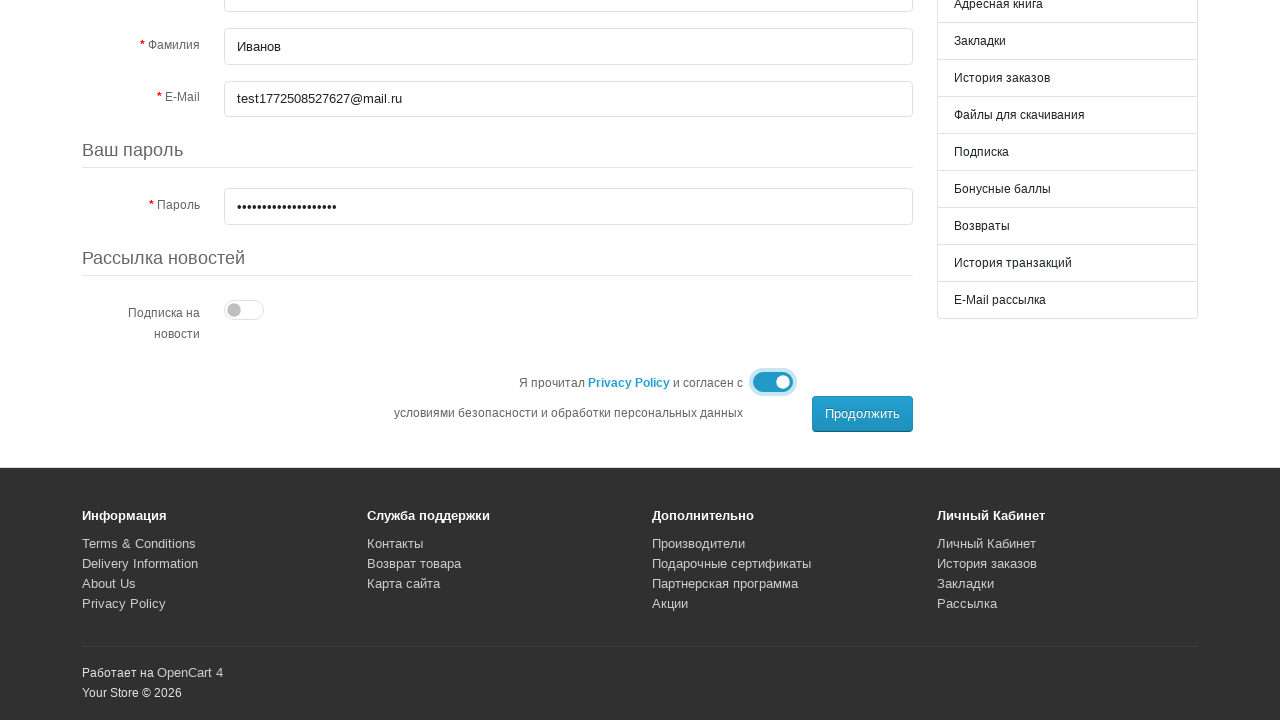

Clicked continue button to submit registration form at (862, 414) on xpath=//button[text()='Продолжить']
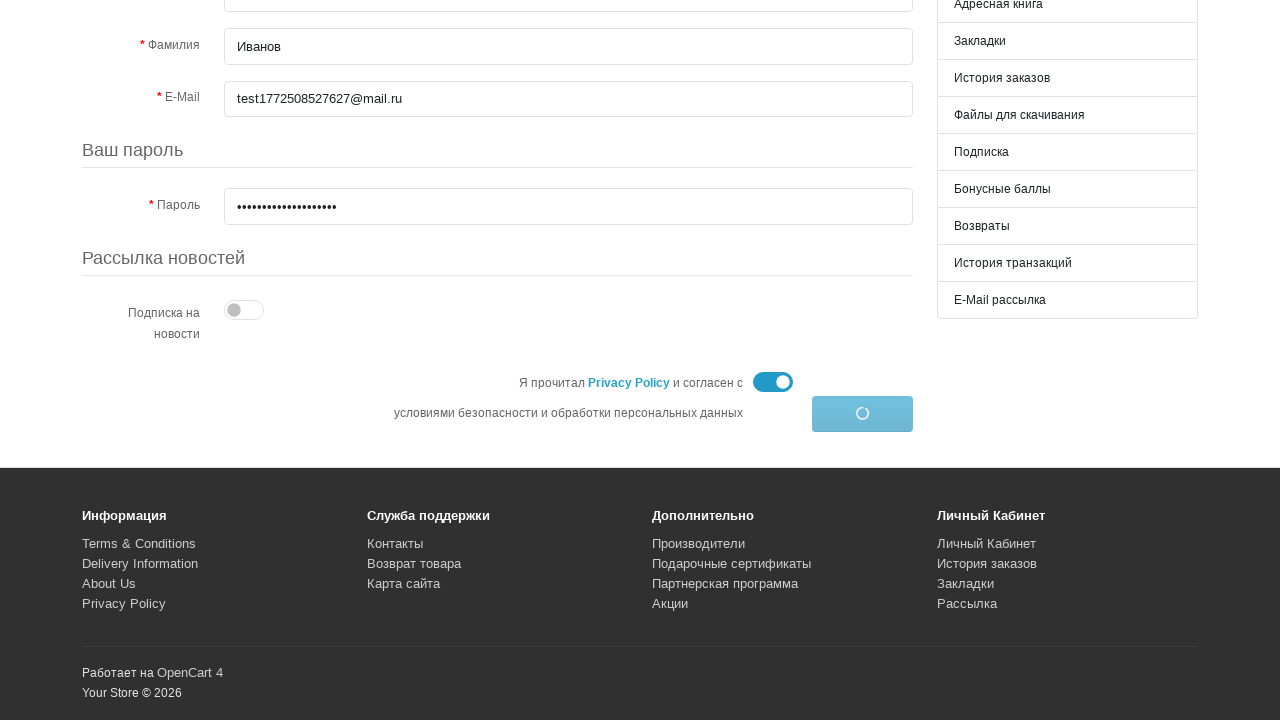

Waited 3 seconds for registration to complete
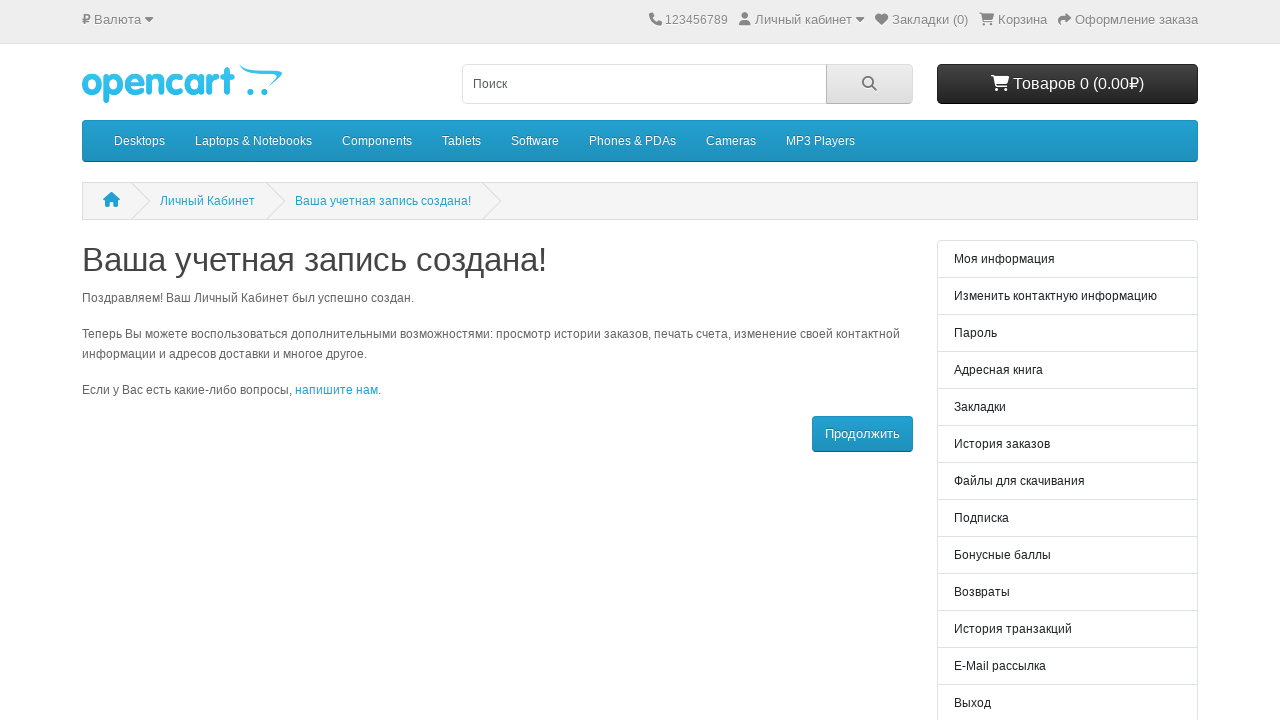

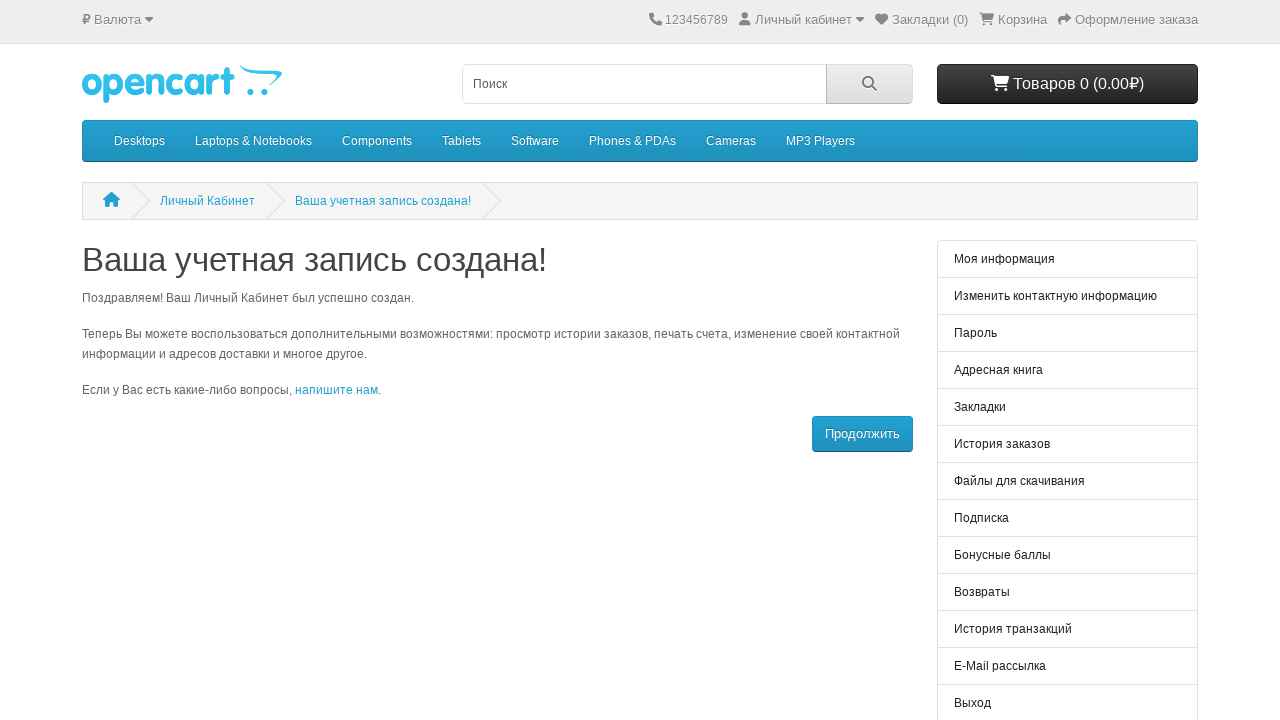